Tests that the "No" radio button is disabled and unavailable for selection

Starting URL: https://demoqa.com/radio-button

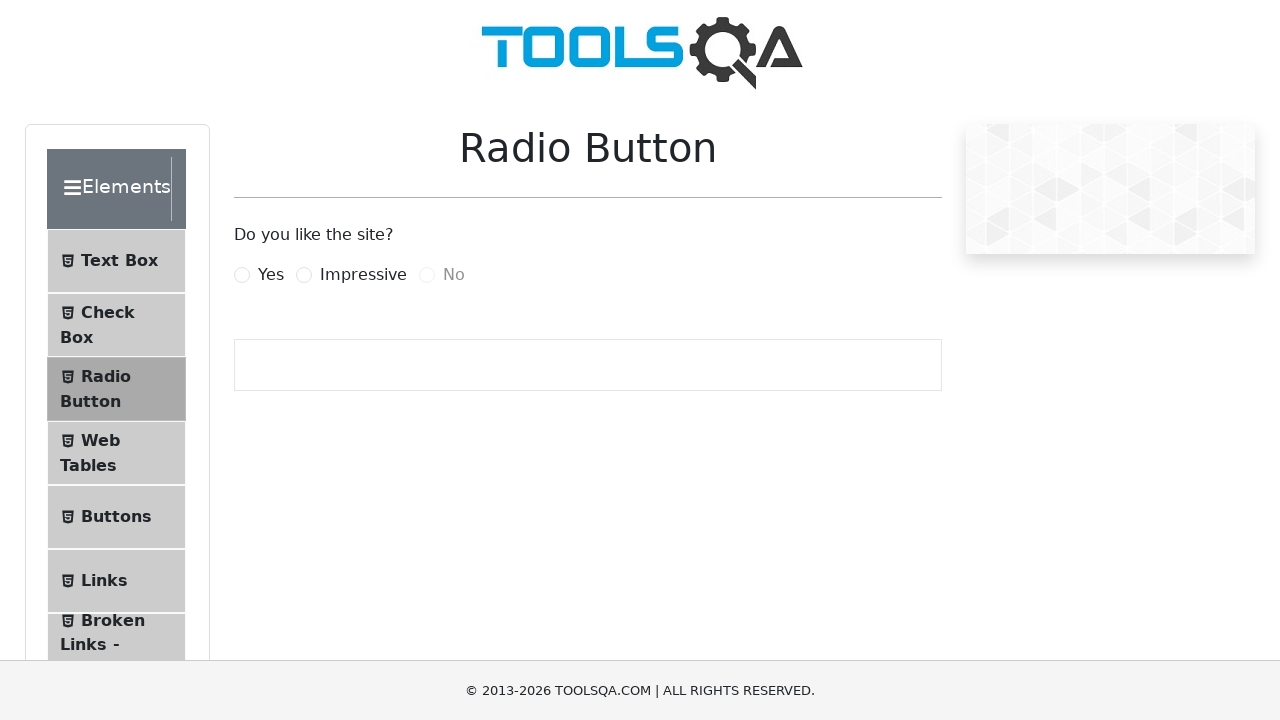

Navigated to DemoQA radio button page
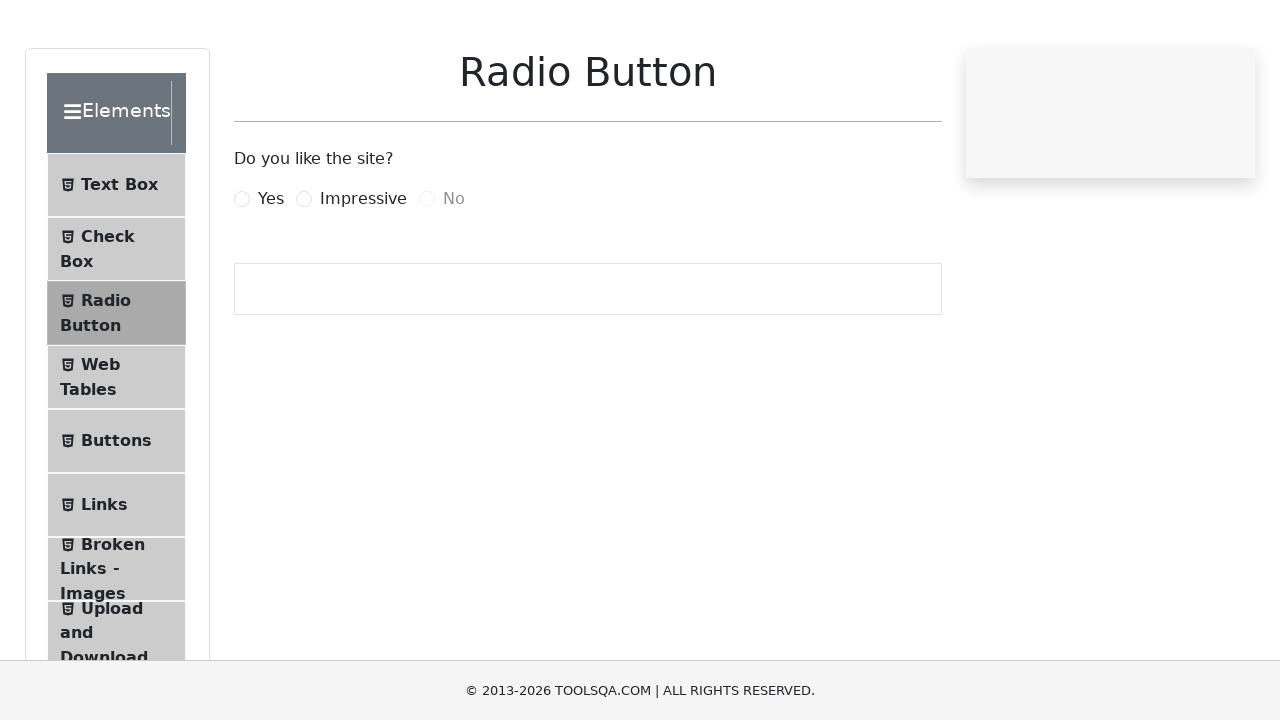

Checked if 'No' radio button is enabled
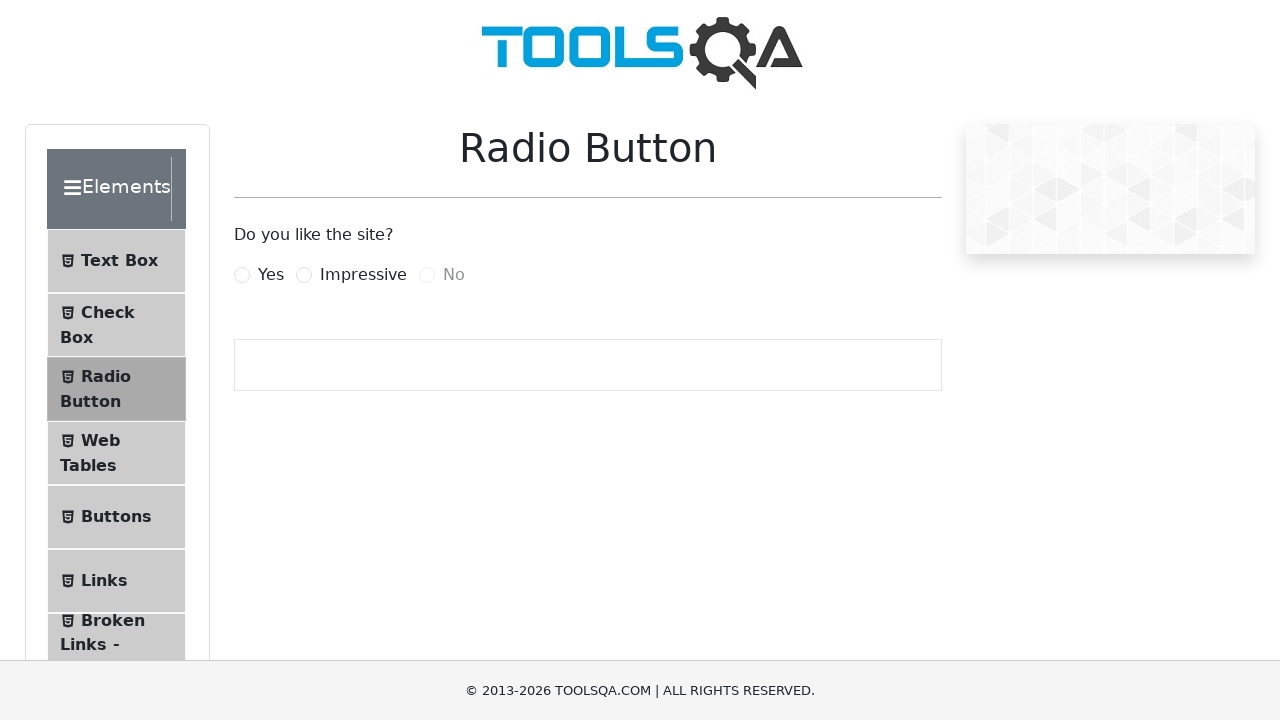

Verified 'No' radio button is disabled and unavailable for selection
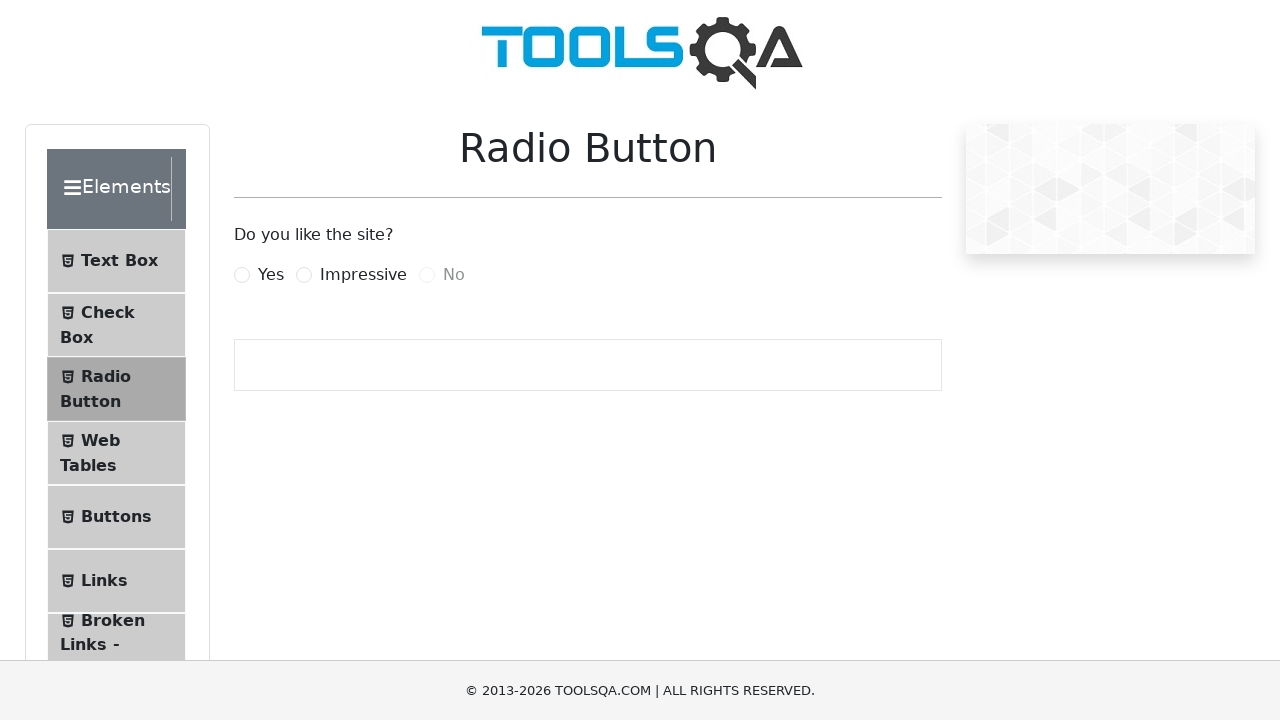

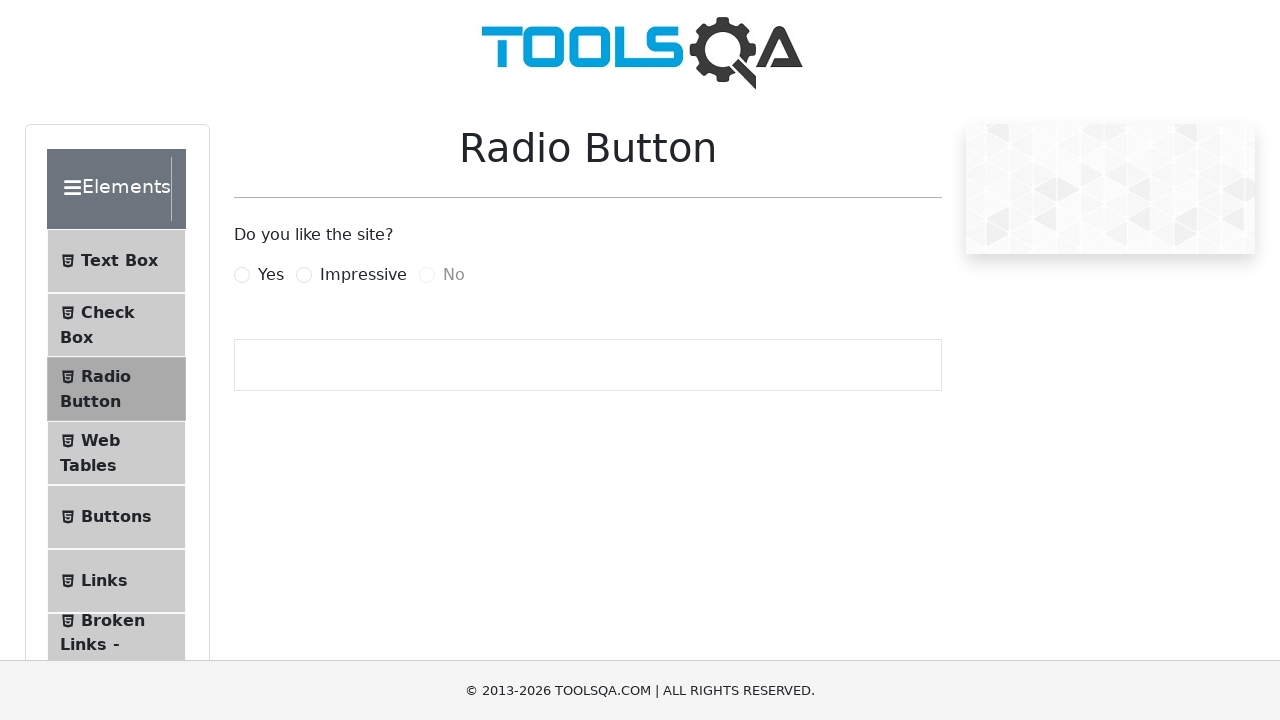